Demonstrates various browser automation actions including mouse hover for tooltips, double click, right click, and drag-and-drop operations on a demo automation practice site

Starting URL: http://demo.automationtalks.com/DemoQAapplication/DemoQa/demoqa.com/tooltip-and-double-click/index.html

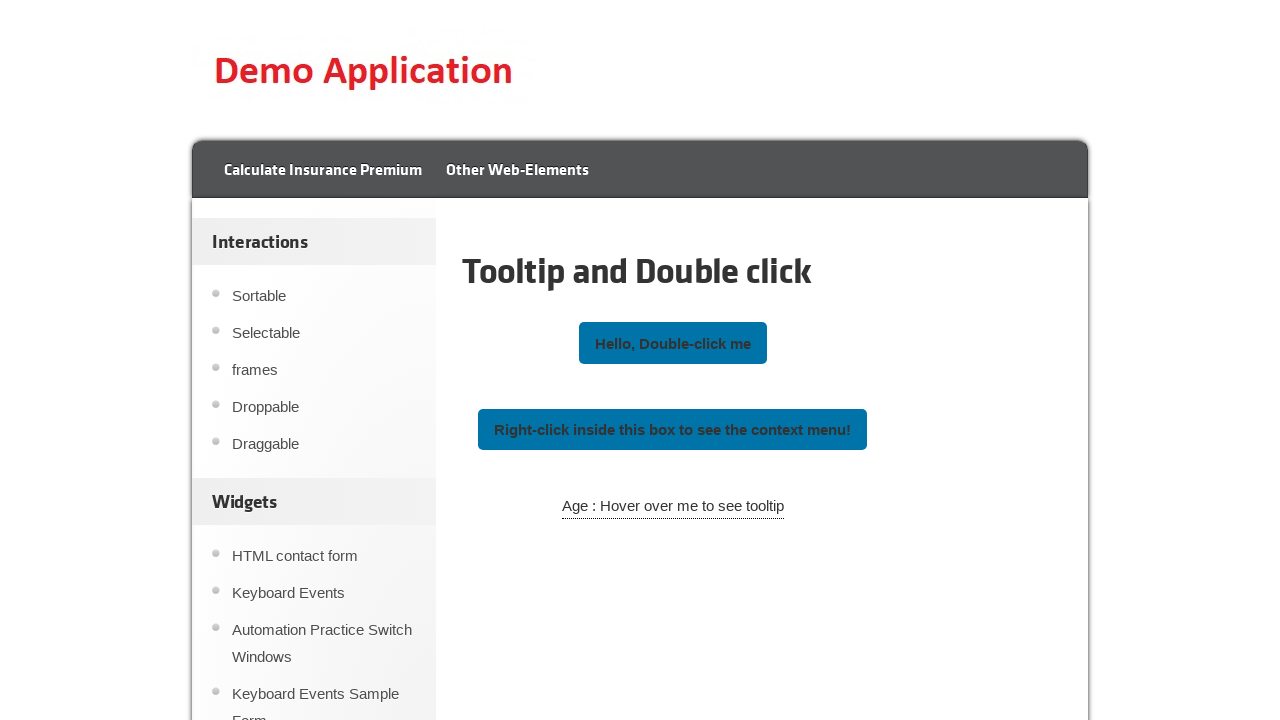

Hovered over tooltip element to display tooltip at (673, 507) on #tooltipDemo
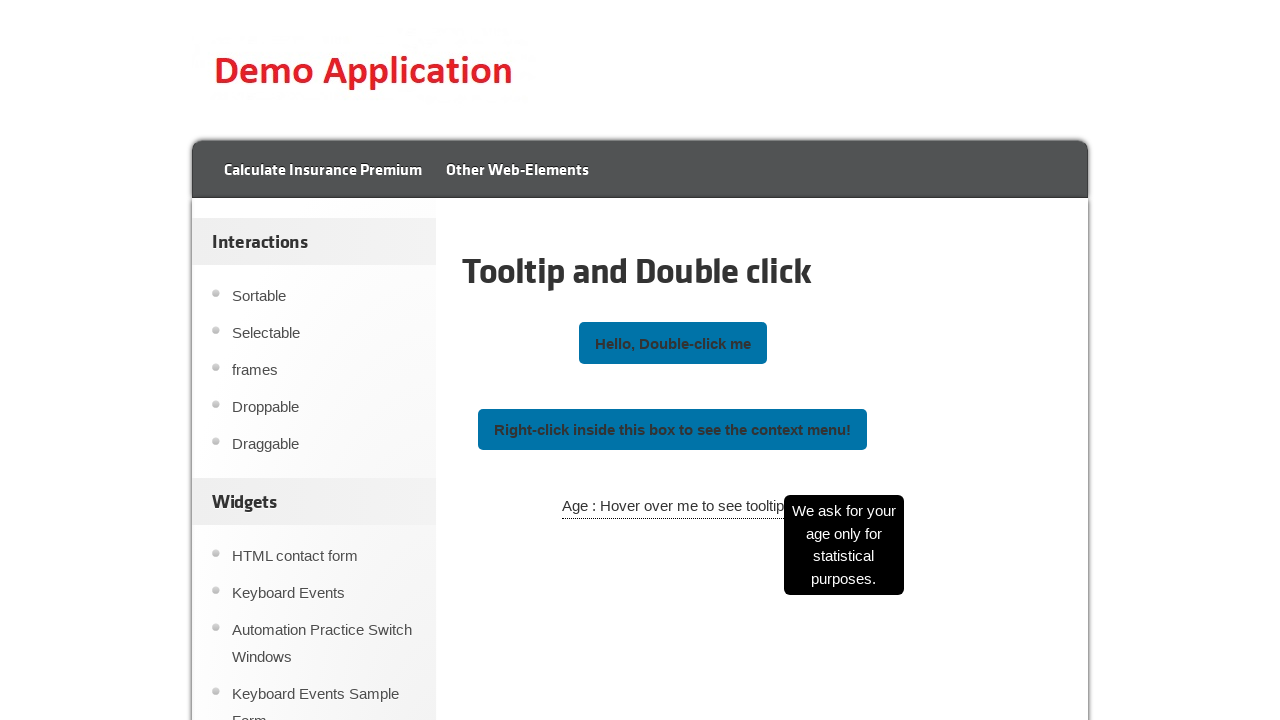

Retrieved tooltip text: We ask for your age only for statistical purposes.
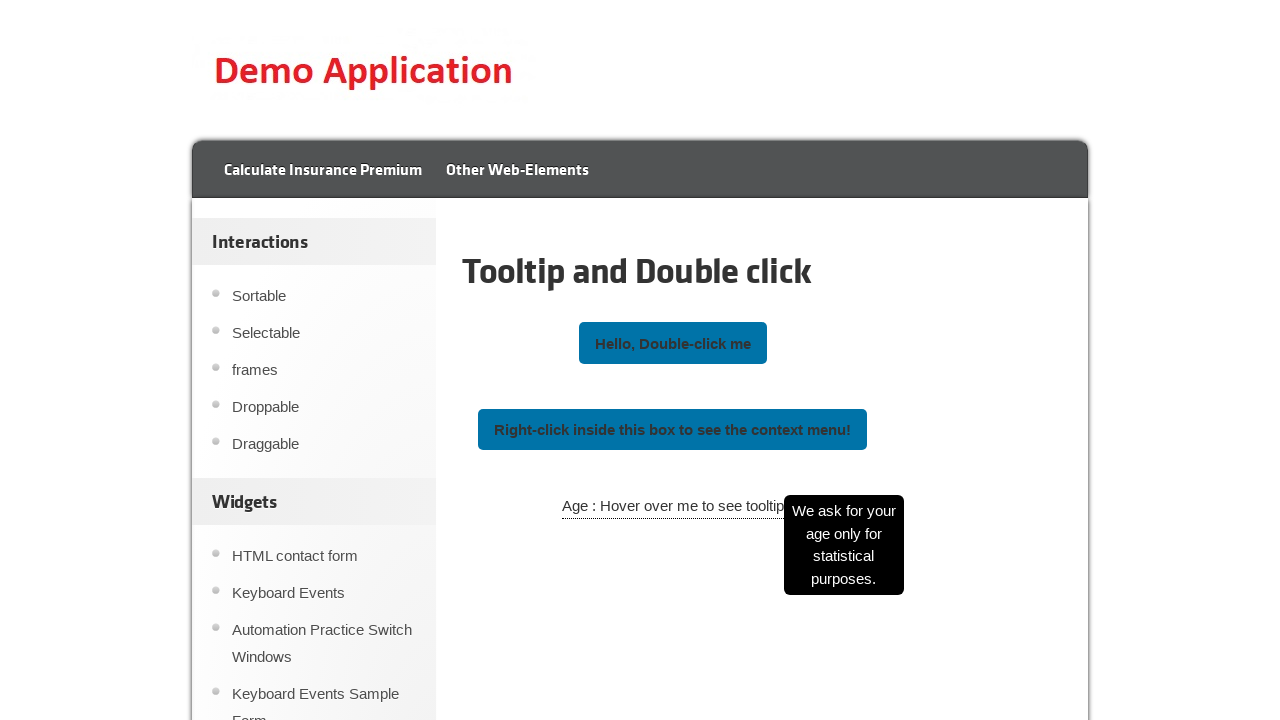

Double-clicked the double click button at (673, 343) on #doubleClickBtn
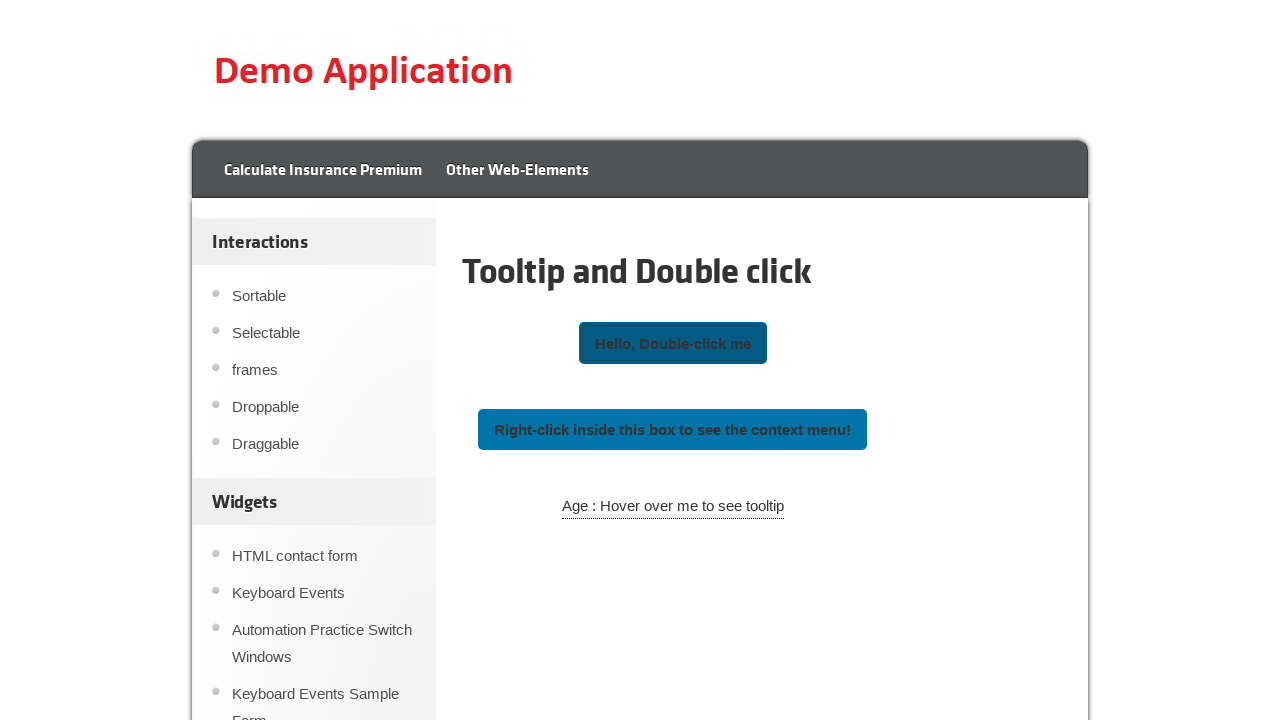

Set up dialog handler to accept alerts
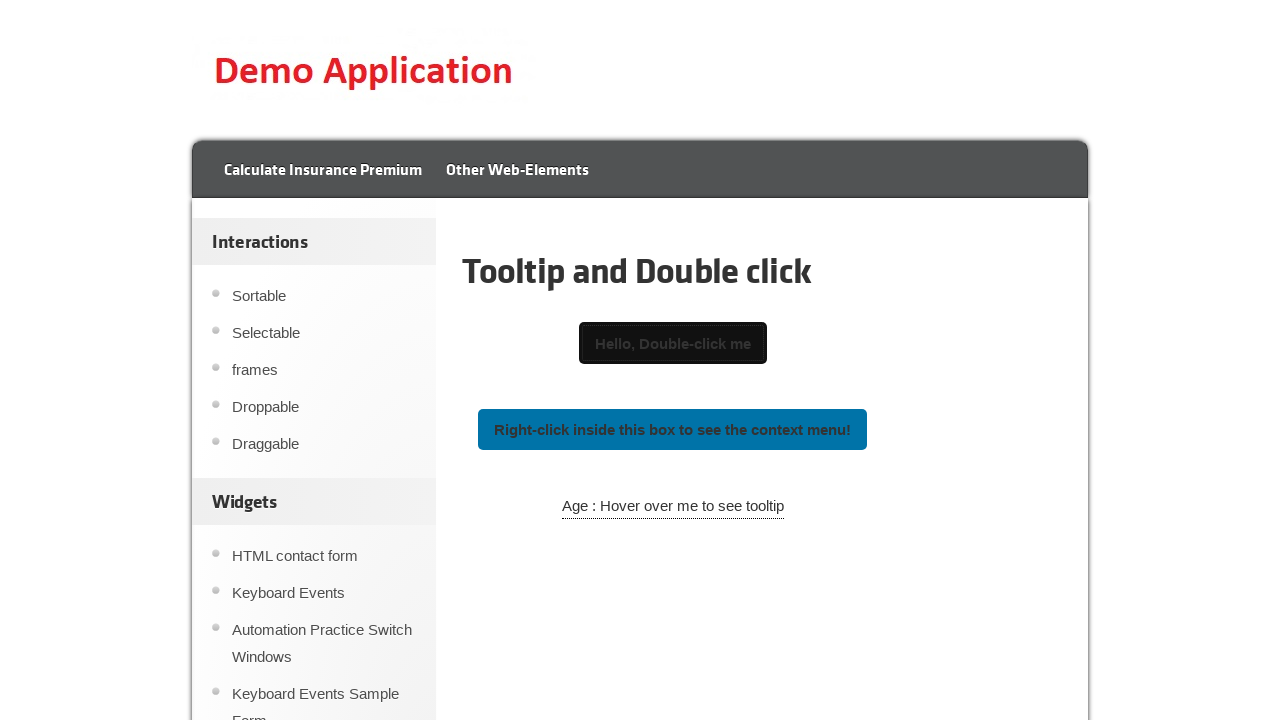

Waited 2 seconds for alert to be processed
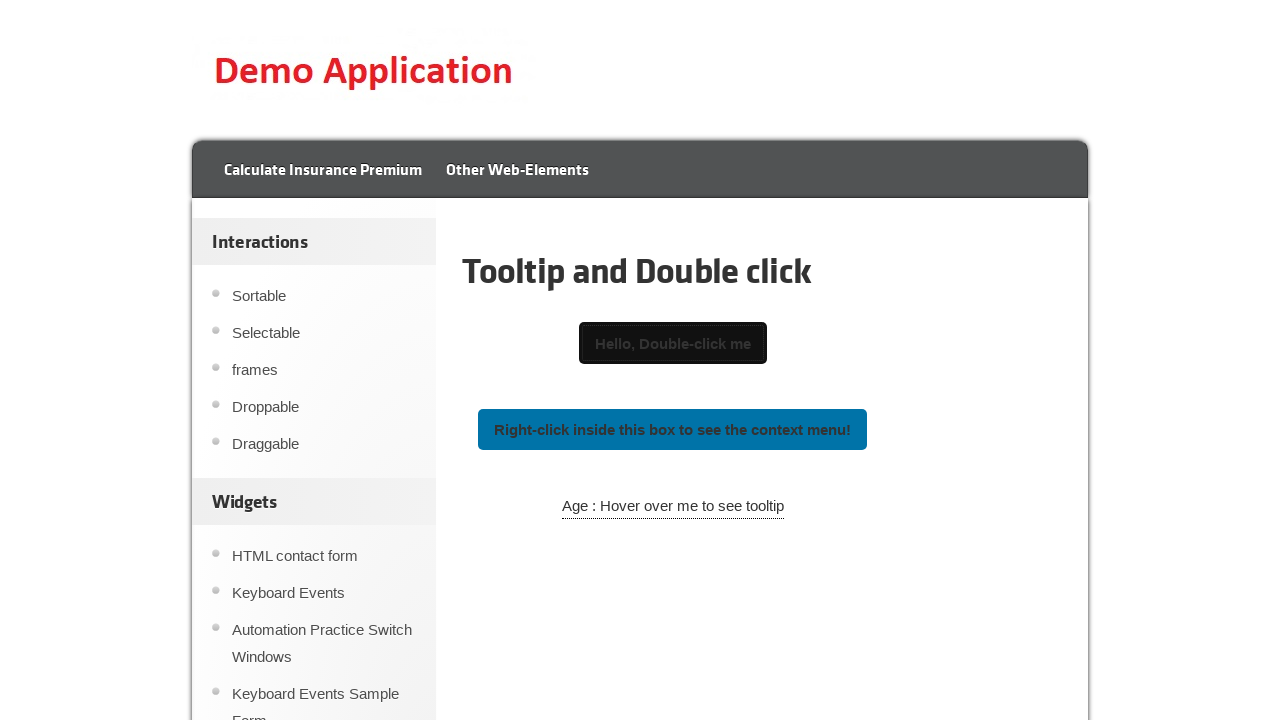

Right-clicked the right click button at (673, 429) on #rightClickBtn
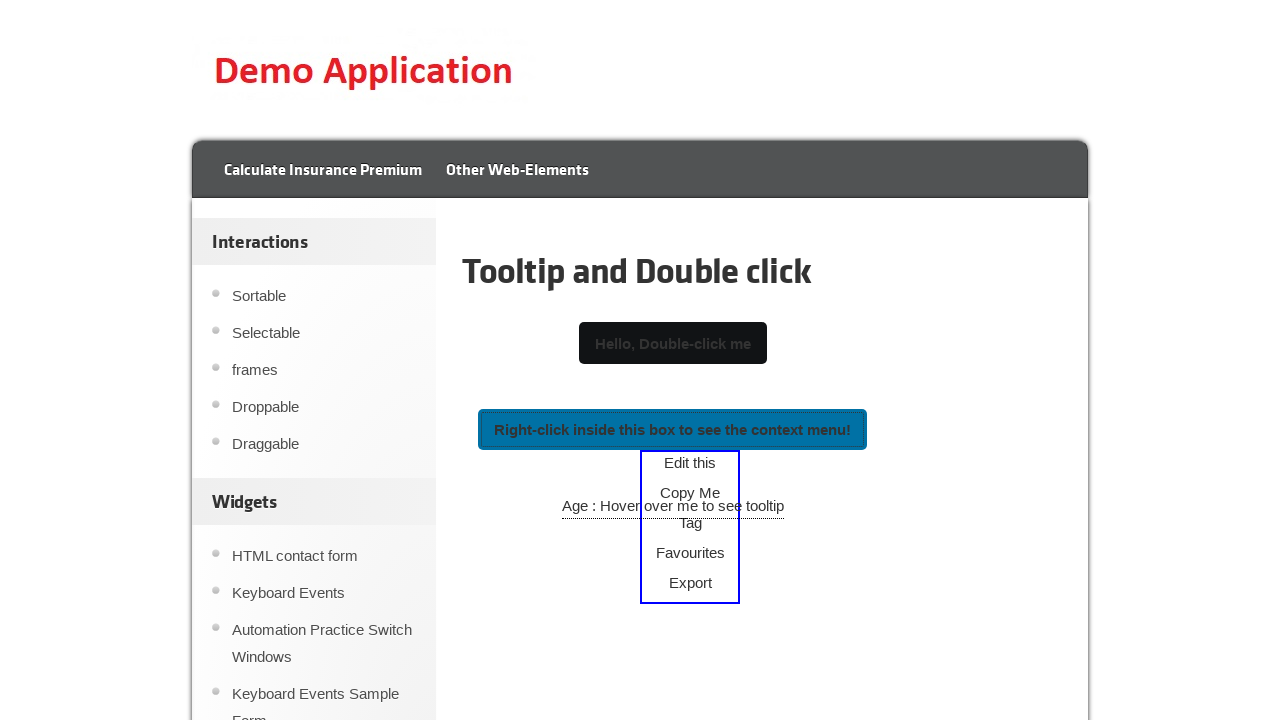

Navigated to drag and drop demo page
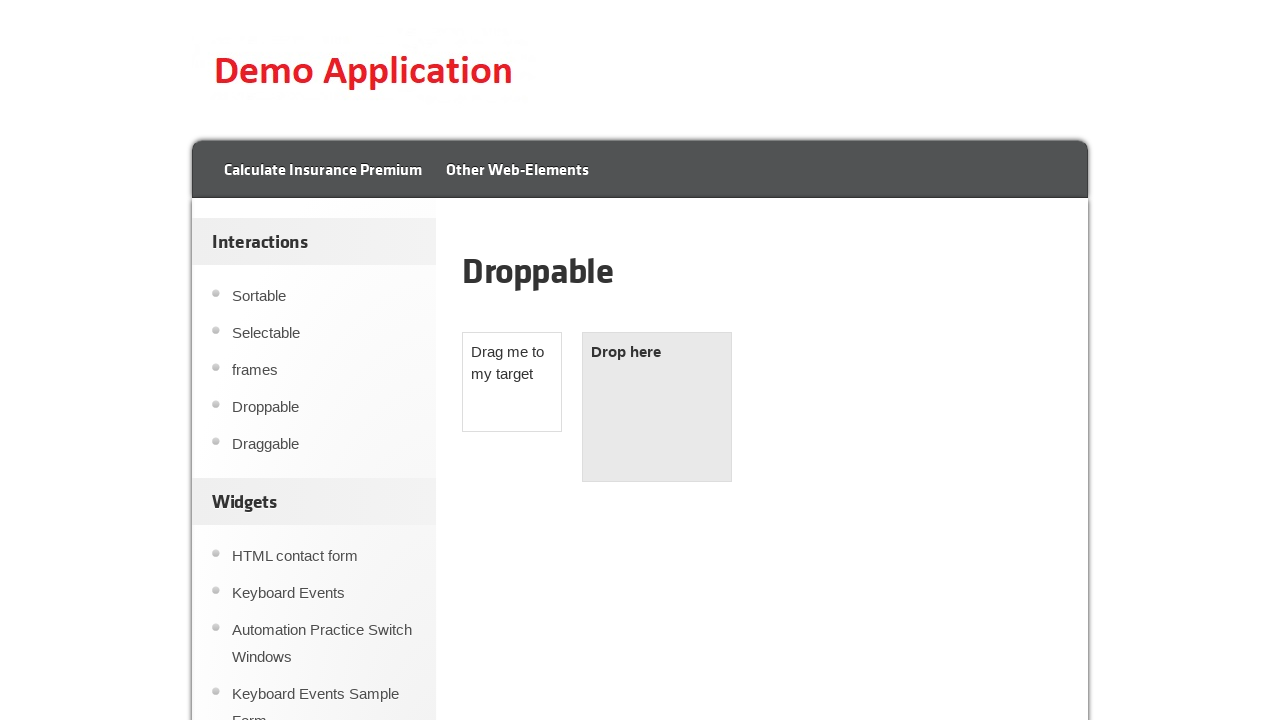

Dragged draggable element to droppable target at (657, 407)
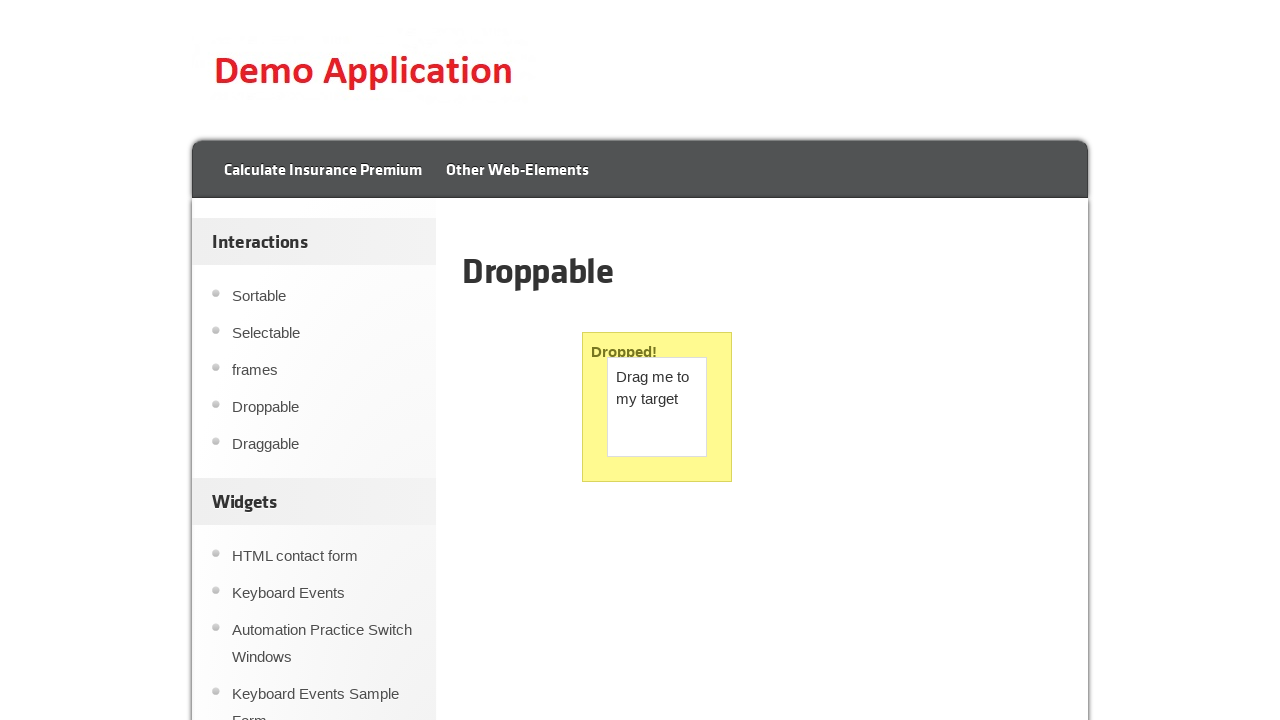

Refreshed page using F5 key
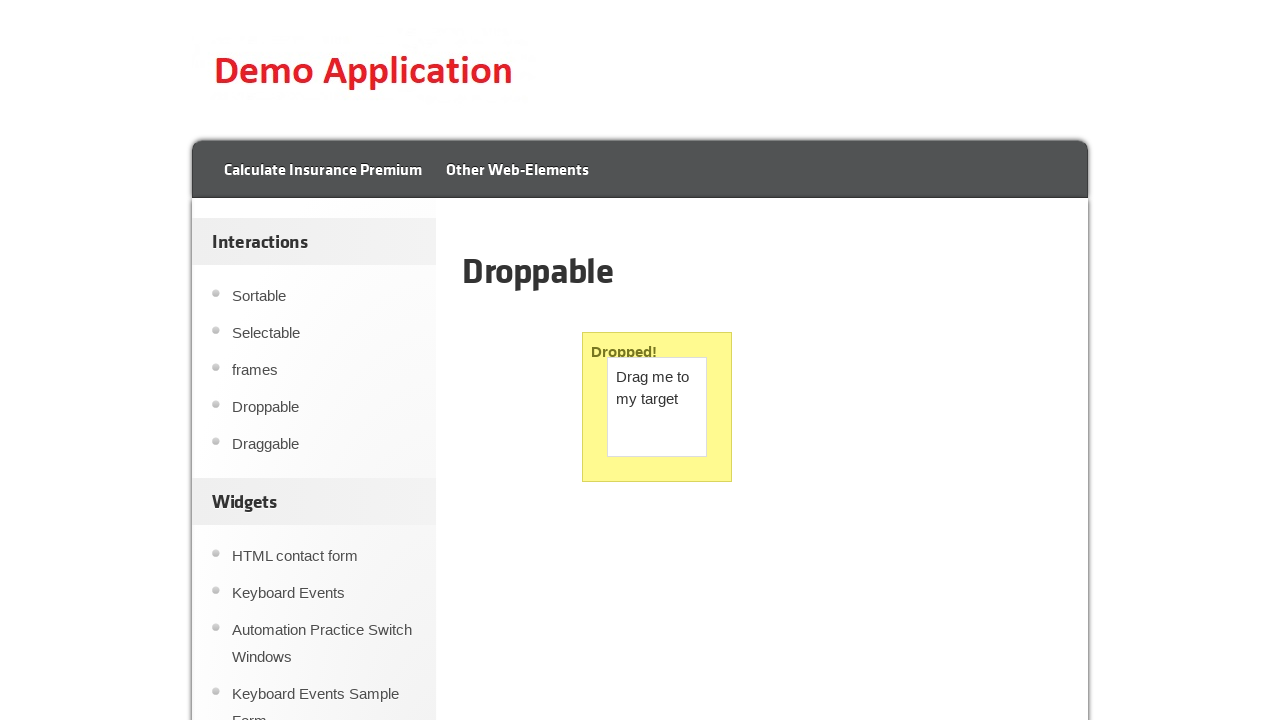

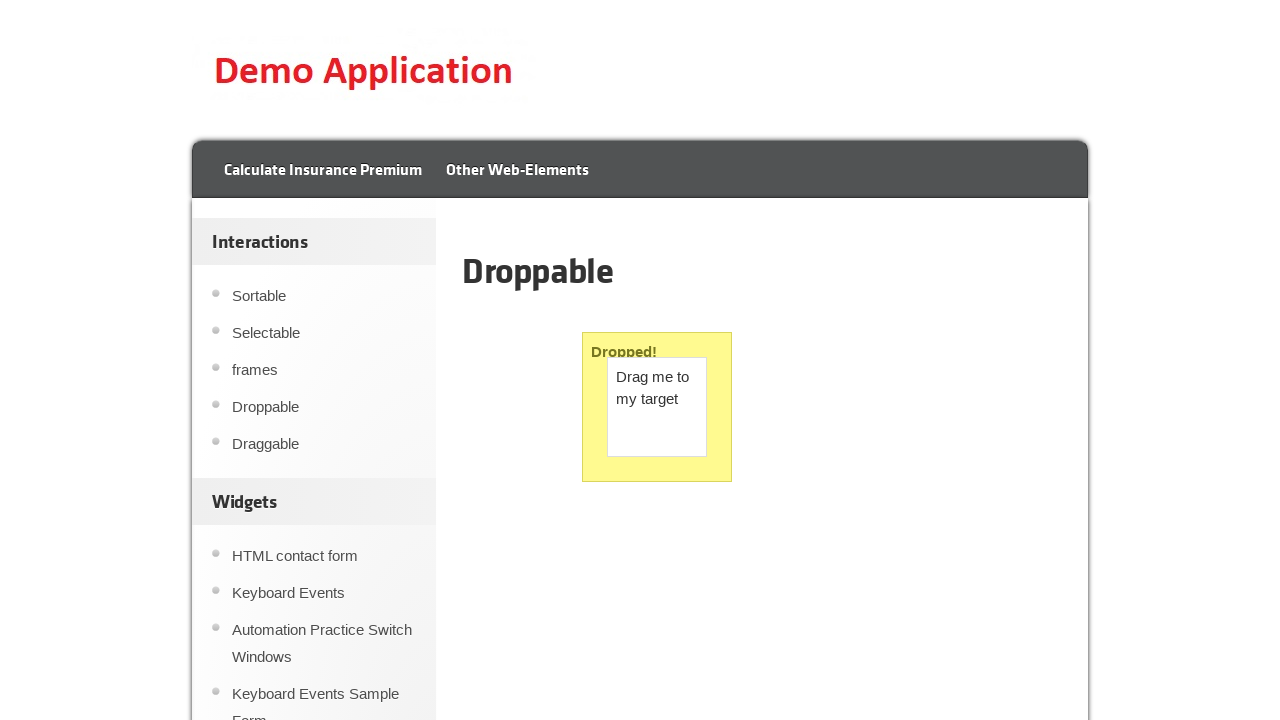